Tests filling out a registration form with personal information including first name, last name, username, and selecting gender

Starting URL: https://practice.cydeo.com/registration_form

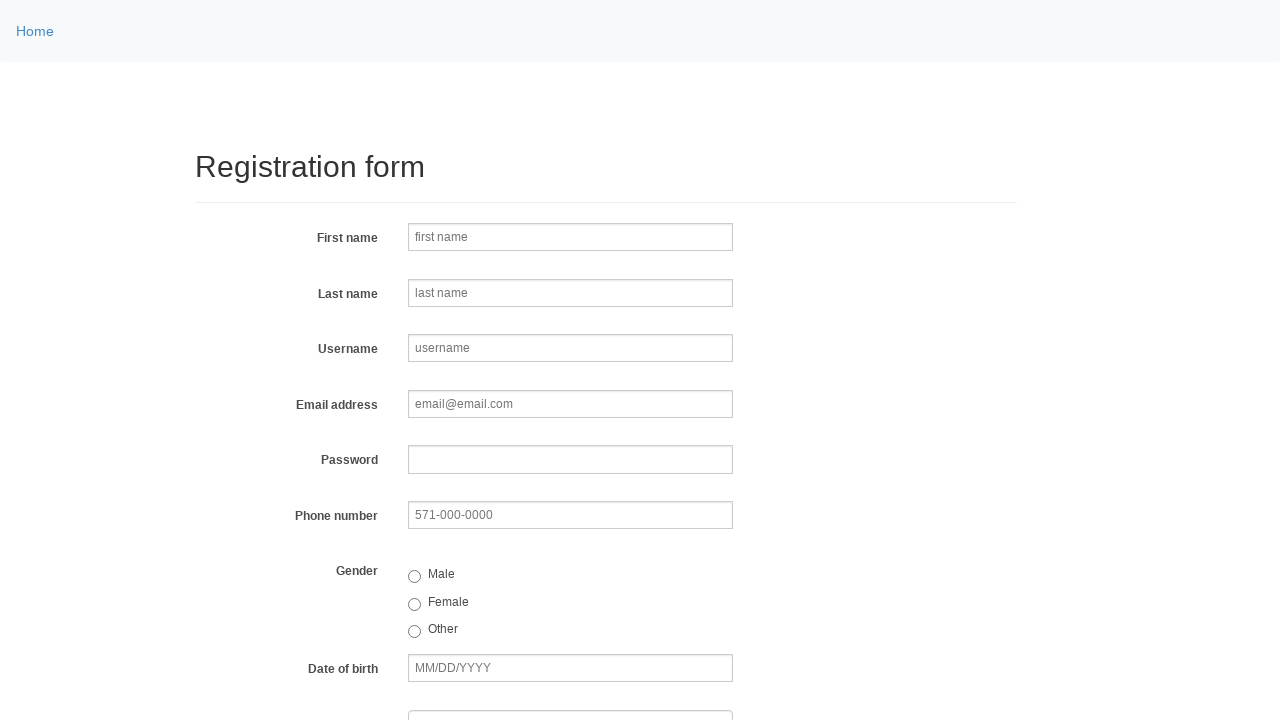

Filled first name field with 'John' on input[name='firstname']
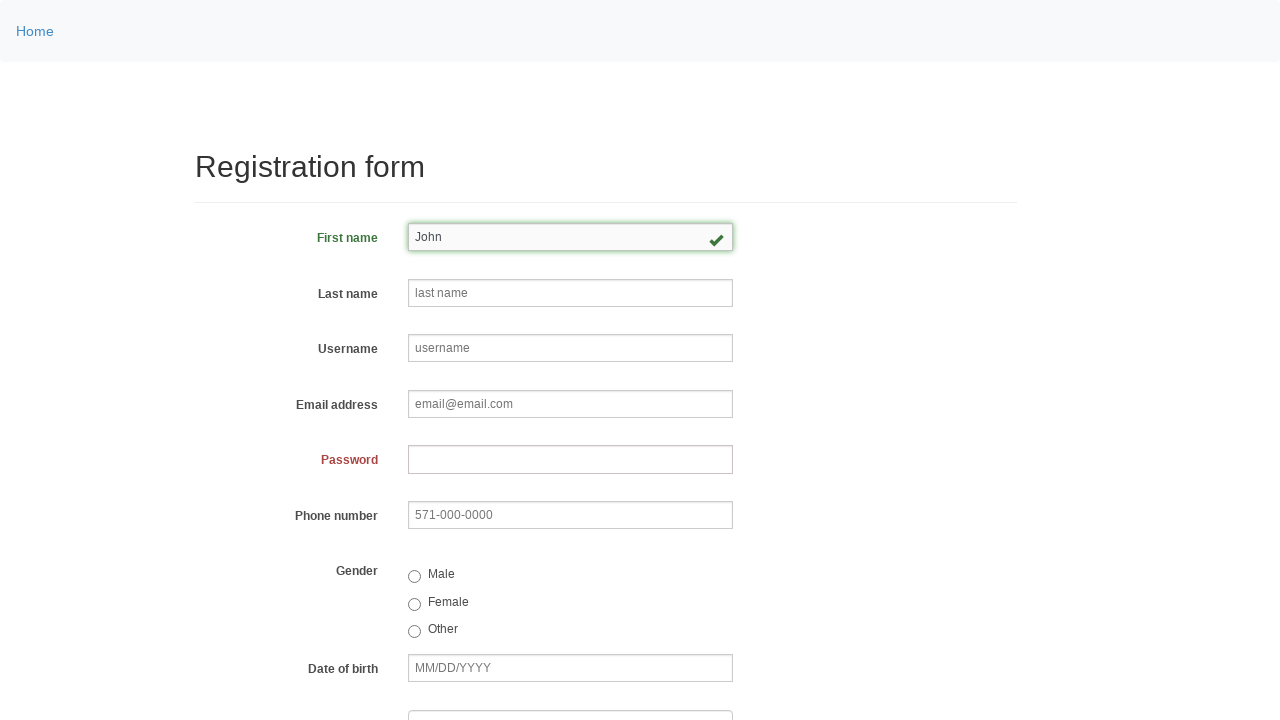

Filled last name field with 'Smith' on input[placeholder='last name']
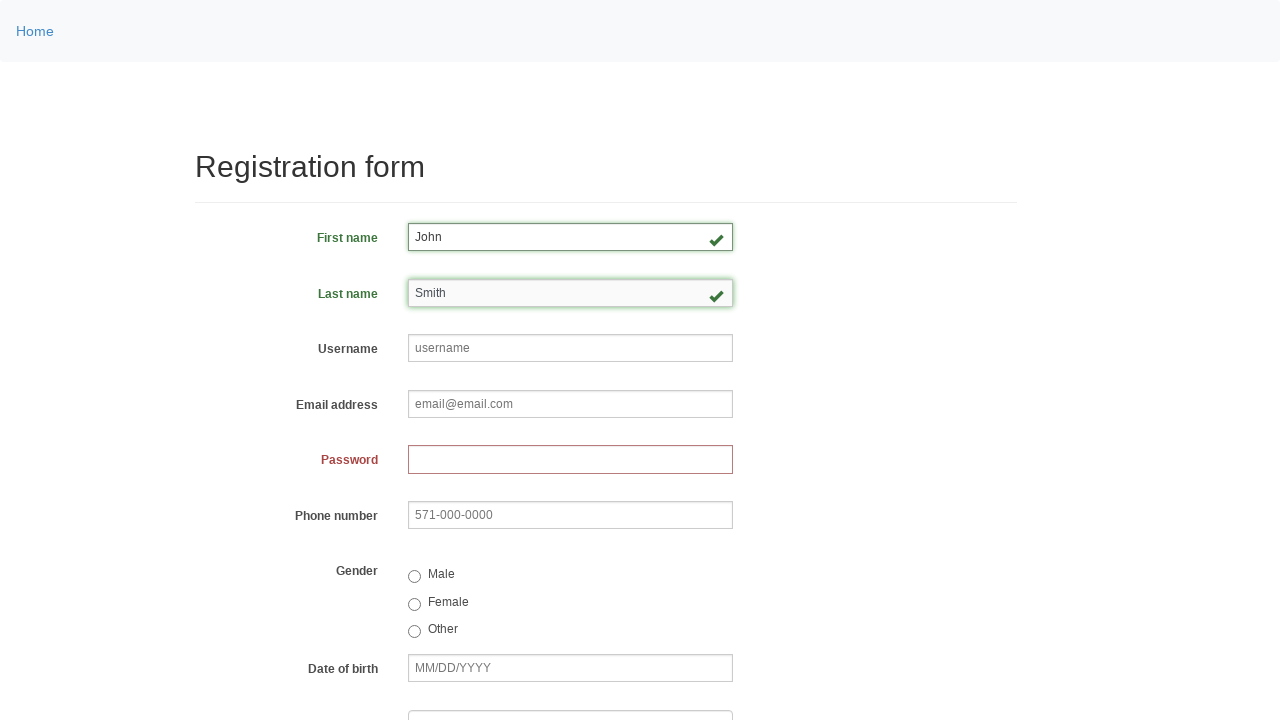

Filled username field with 'johnsmith123' on input[placeholder='username']
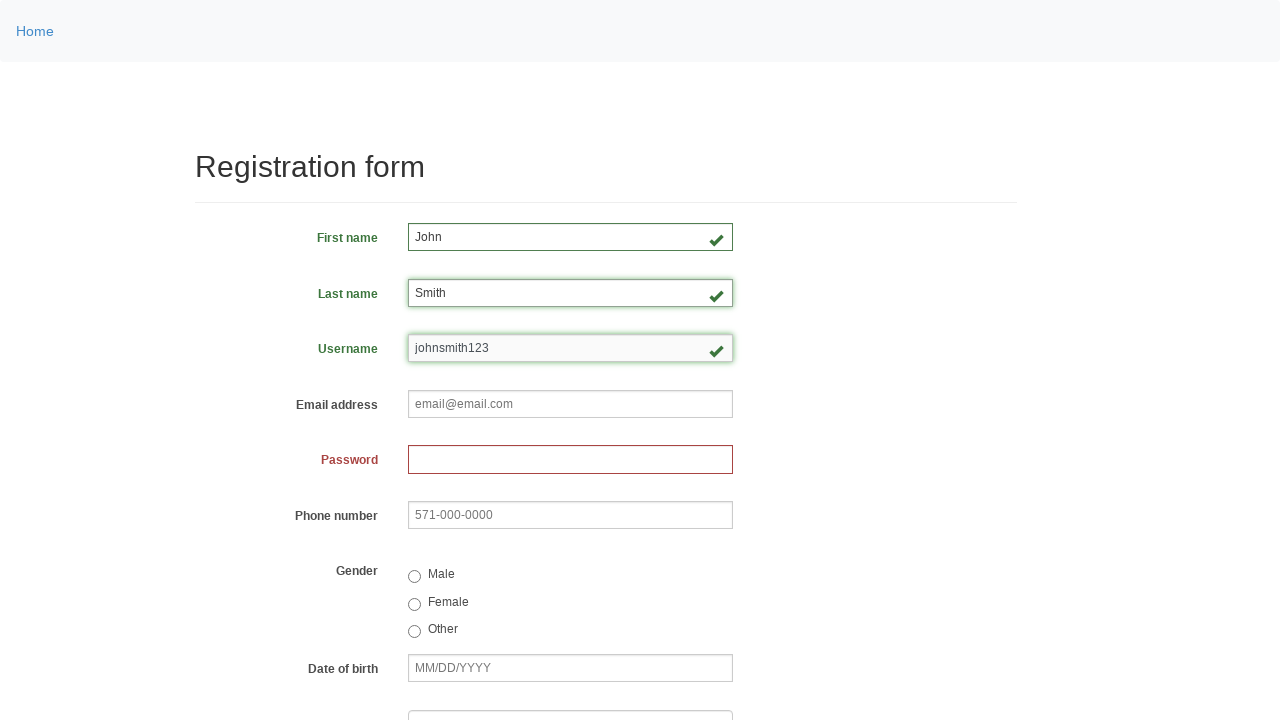

Filled email field with 'john.smith@email.com' on input[name='email']
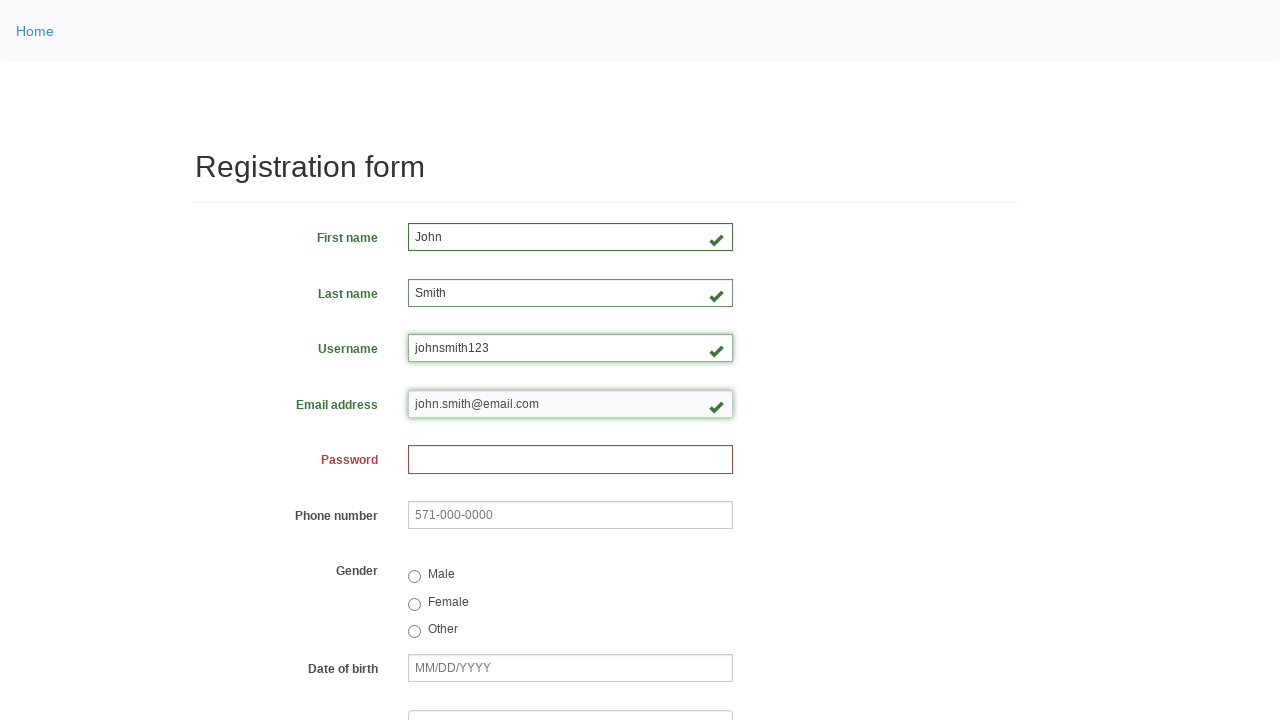

Filled password field with 'John1234' on input[name='password']
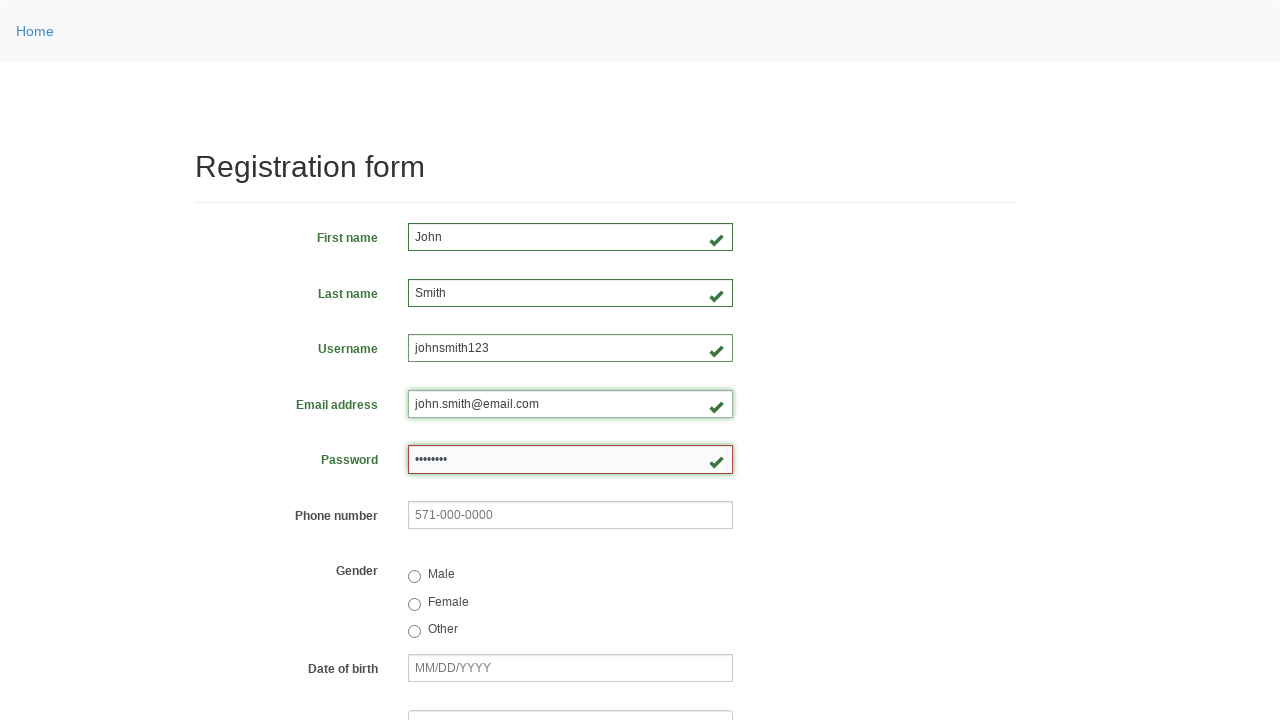

Filled phone number field with '123-456-7890' on input[name='phone']
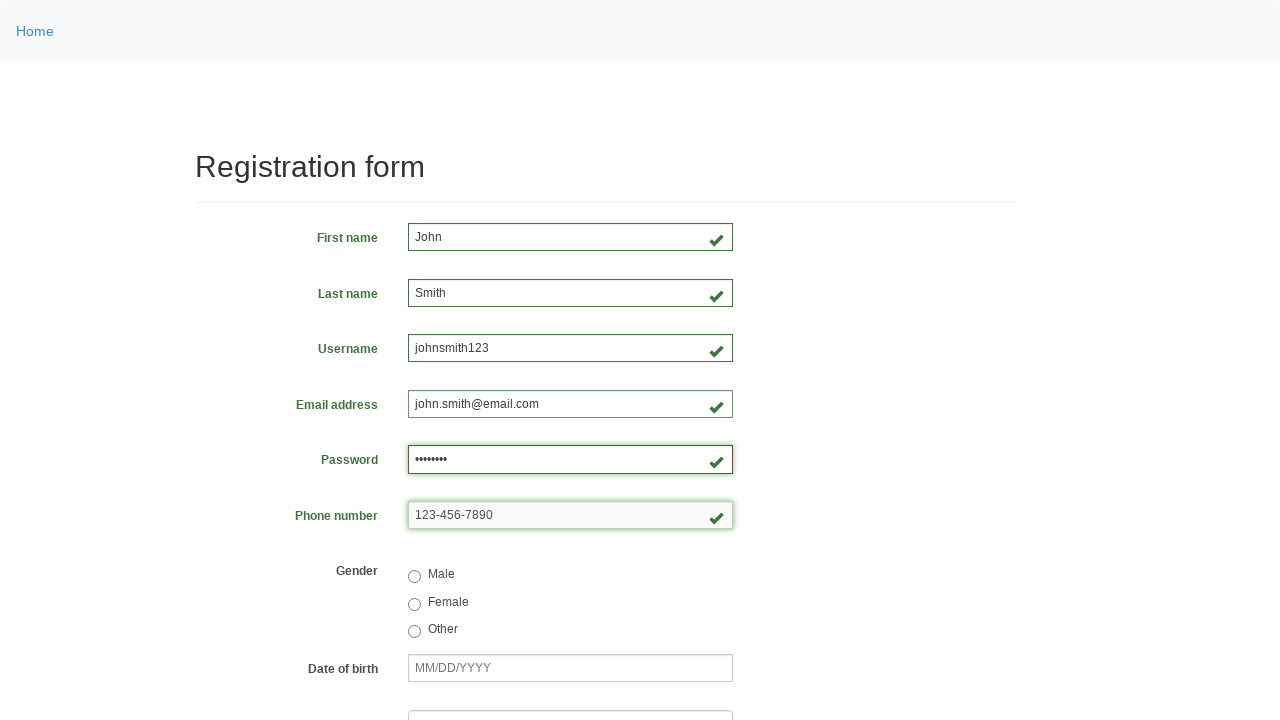

Selected 'Male' gender option at (414, 577) on input[value='male']
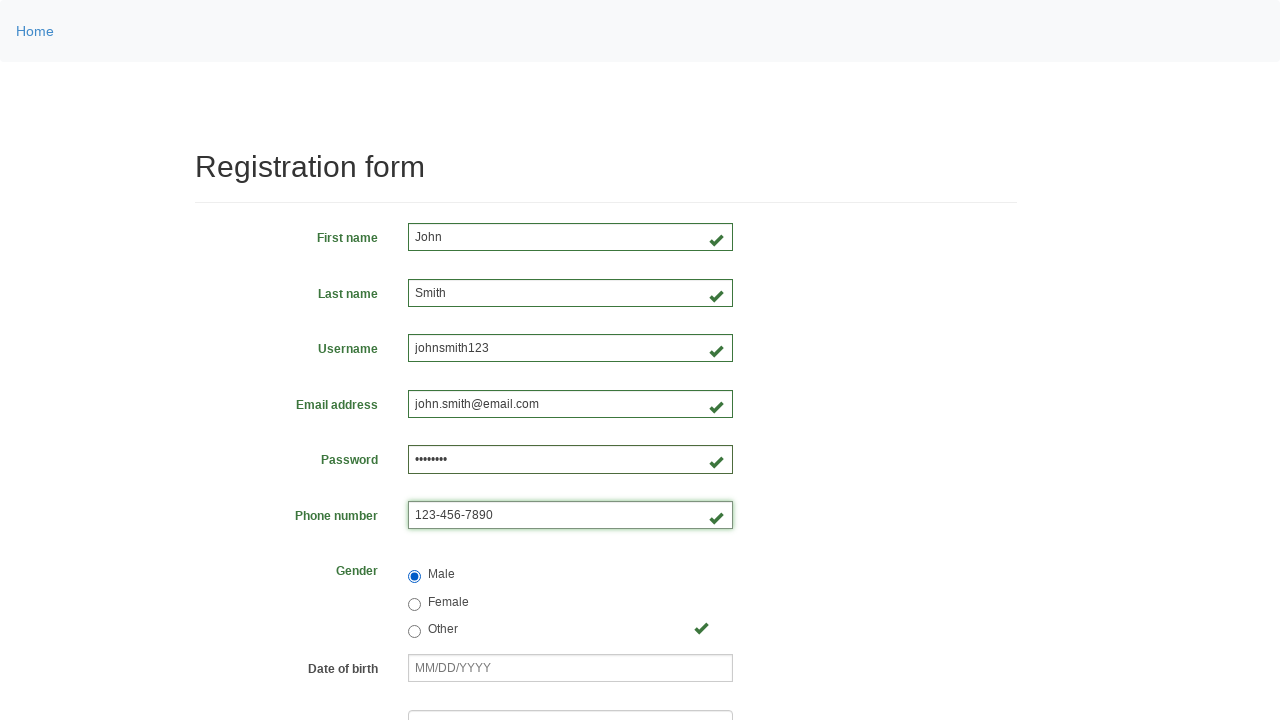

Verified that 'Male' radio button is selected
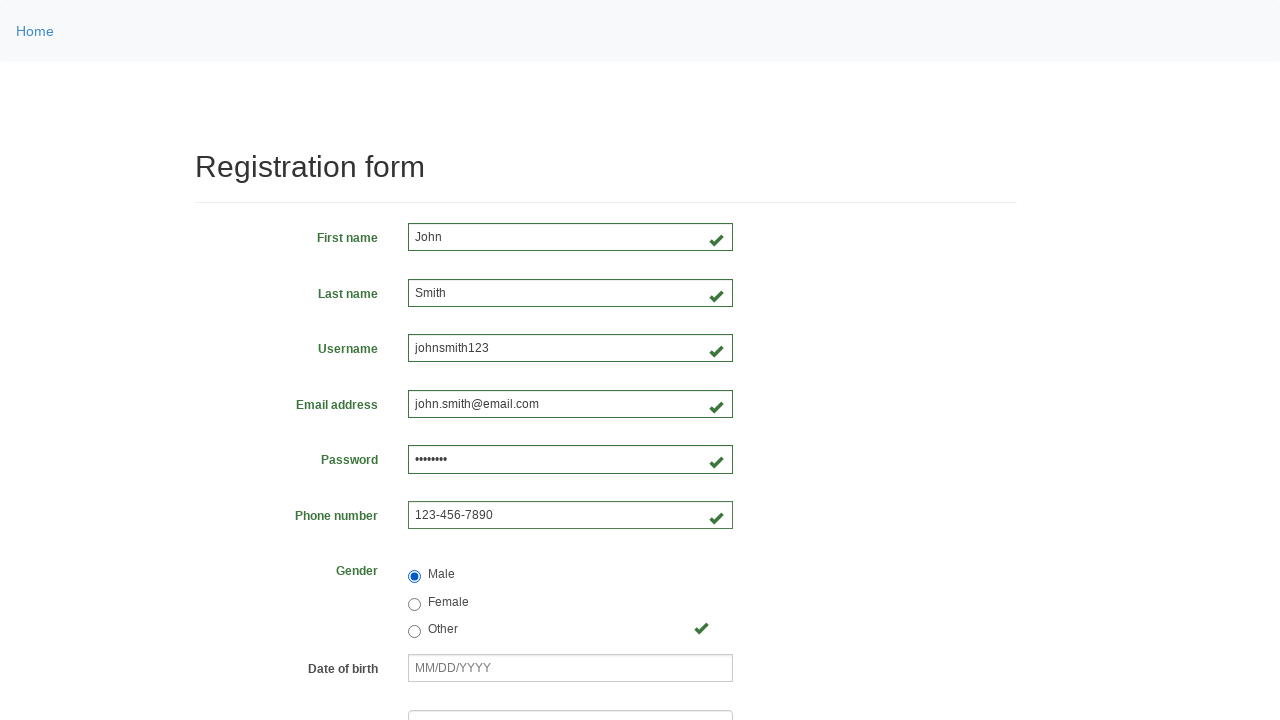

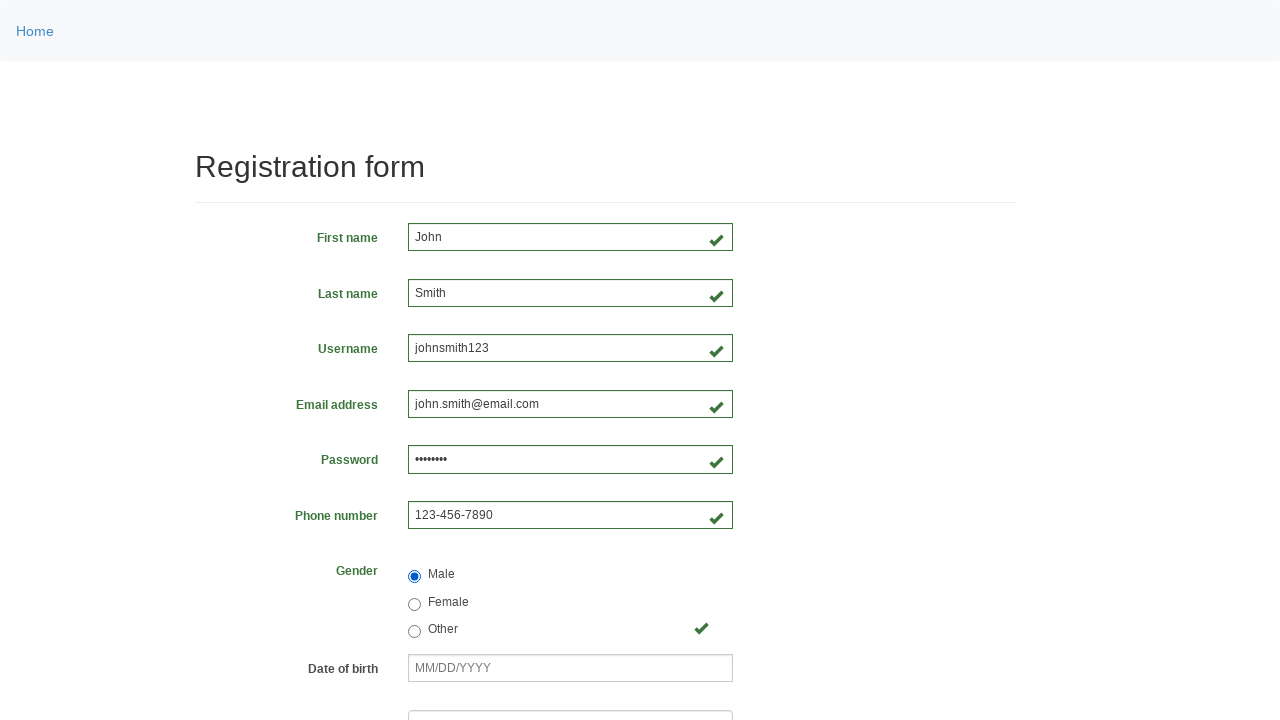